Tests HTML5 form validation by submitting form with empty and invalid fields, verifying browser validation messages appear correctly for name, password, and email fields

Starting URL: https://automationfc.github.io/html5/index.html

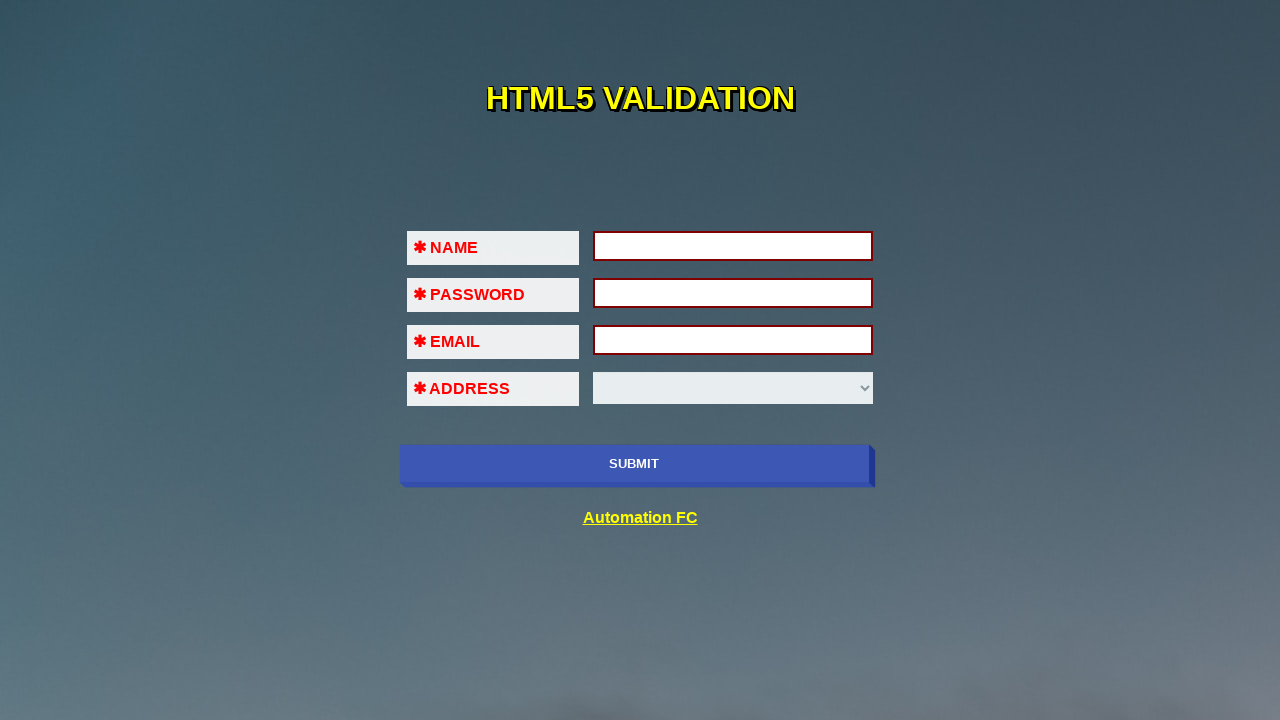

Clicked SUBMIT button with empty form to trigger validation at (634, 464) on xpath=//input[@value='SUBMIT']
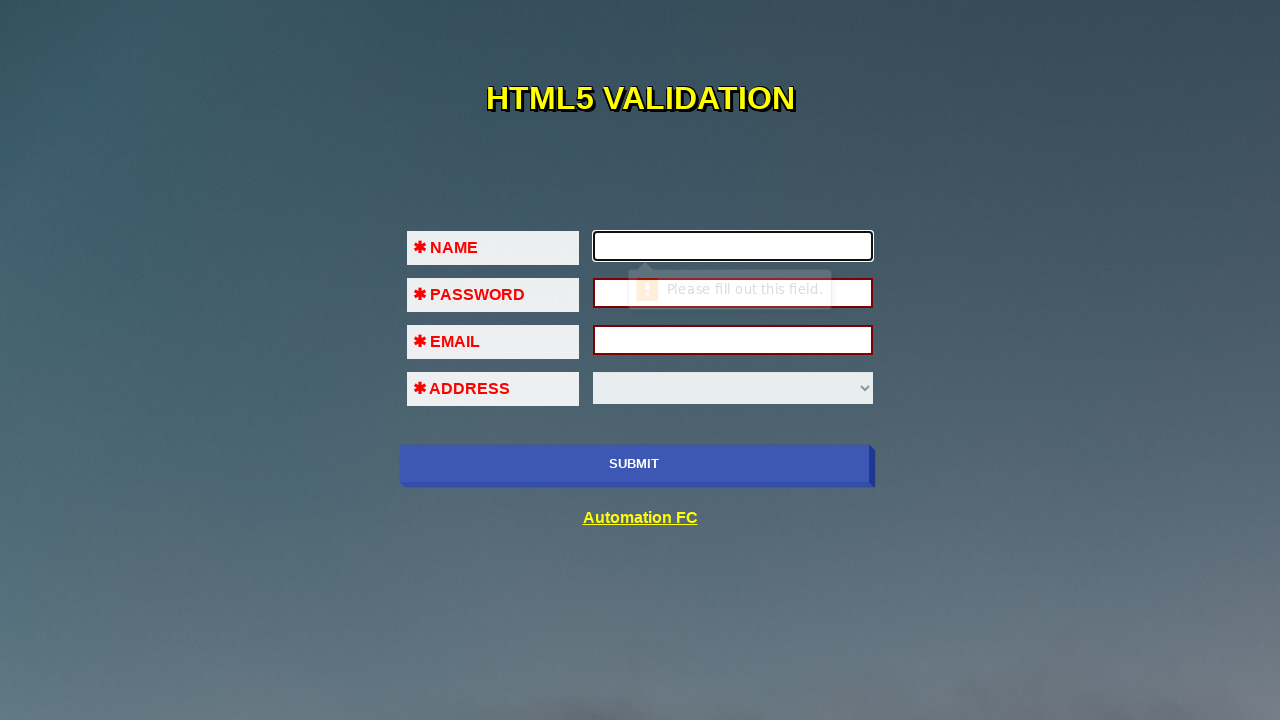

Filled name field with 'Auto FC' on #fname
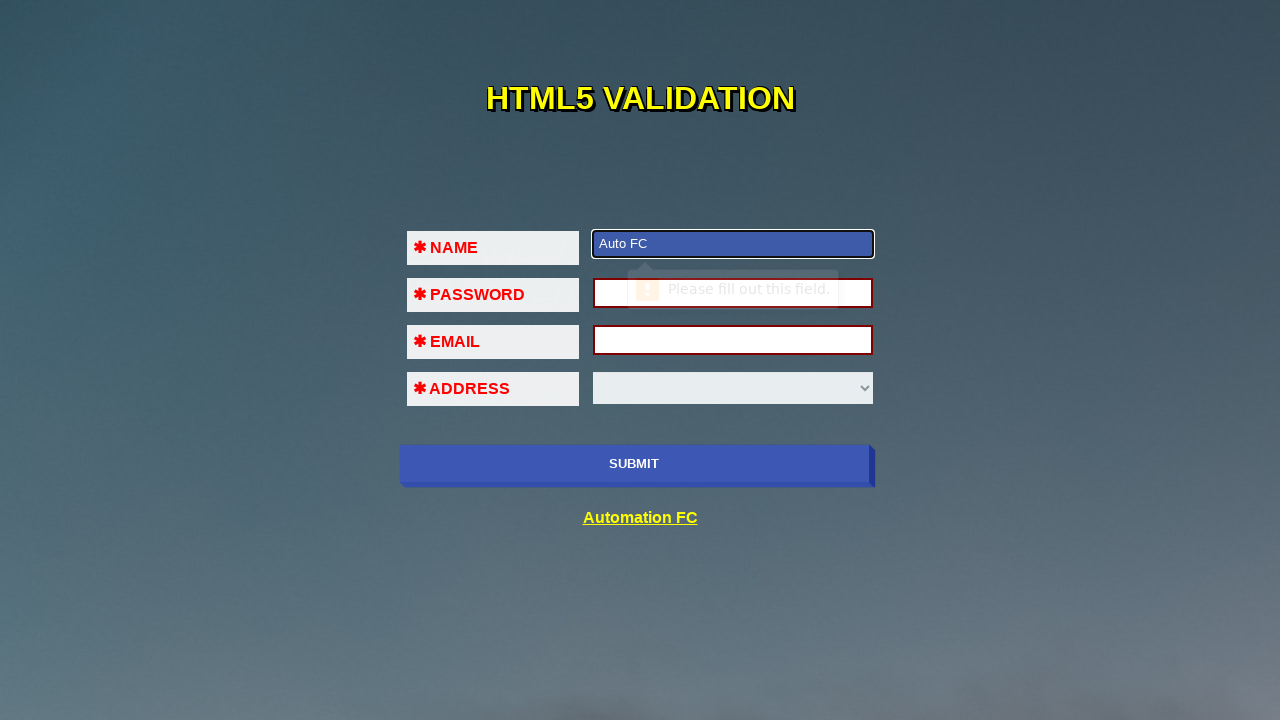

Clicked SUBMIT button after filling name field at (634, 464) on xpath=//input[@value='SUBMIT']
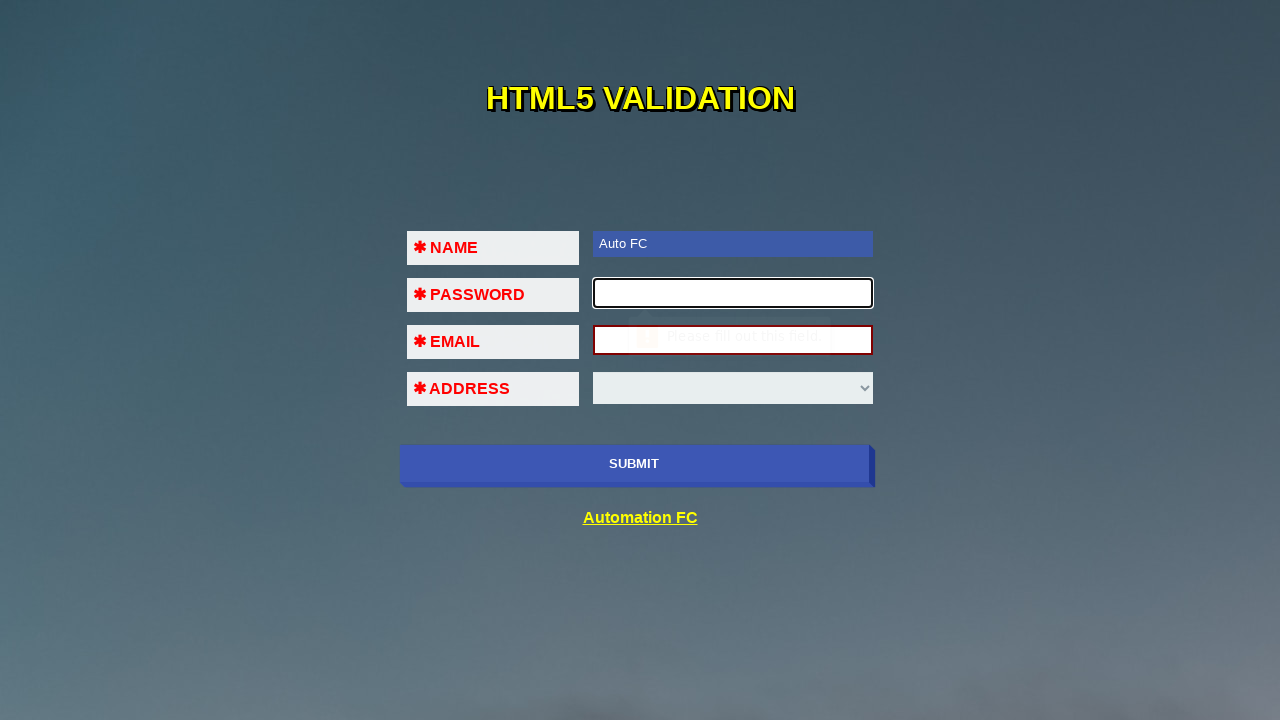

Filled password field with 'Auto FC' on #pass
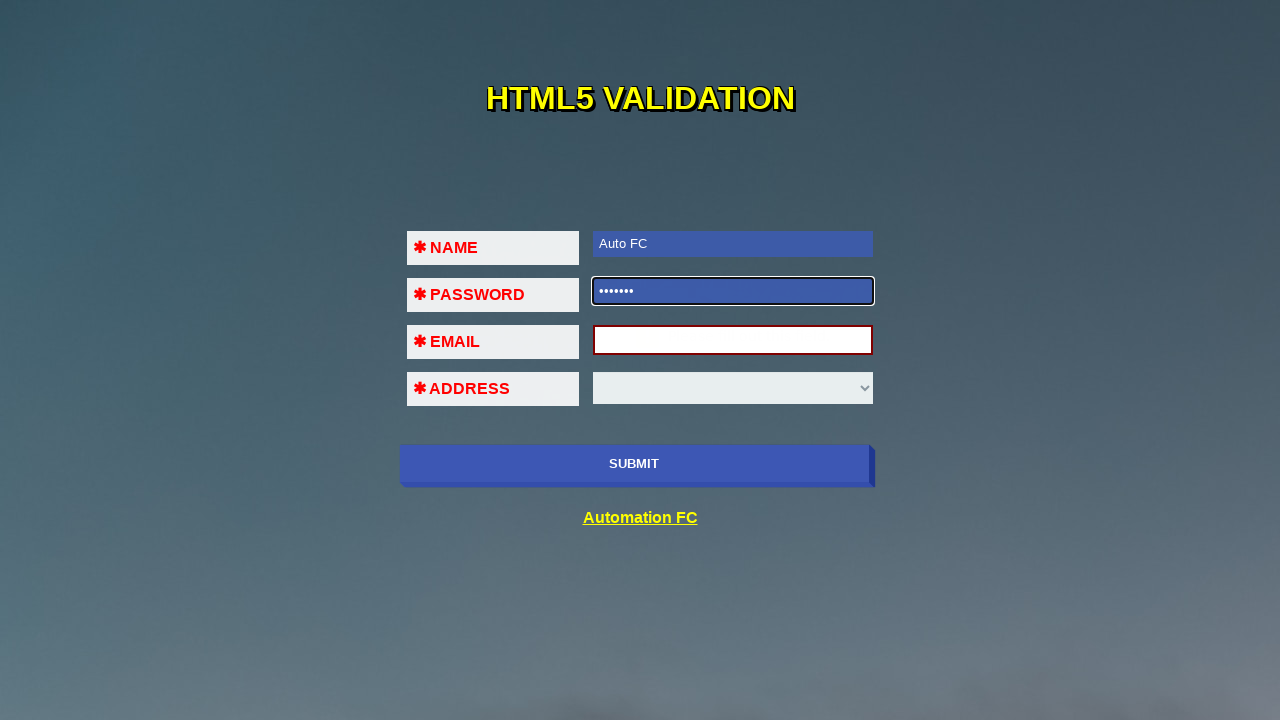

Clicked SUBMIT button after filling password field at (634, 464) on xpath=//input[@value='SUBMIT']
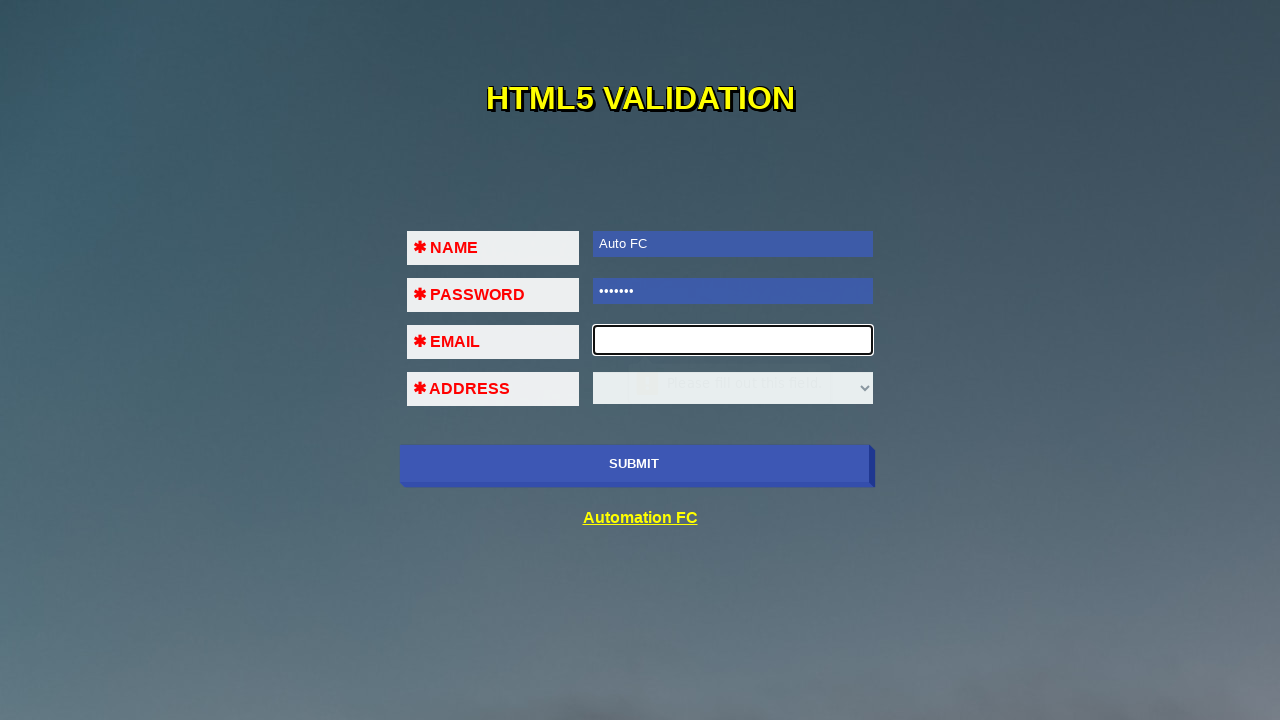

Filled email field with invalid format '123' (numbers only) on #em
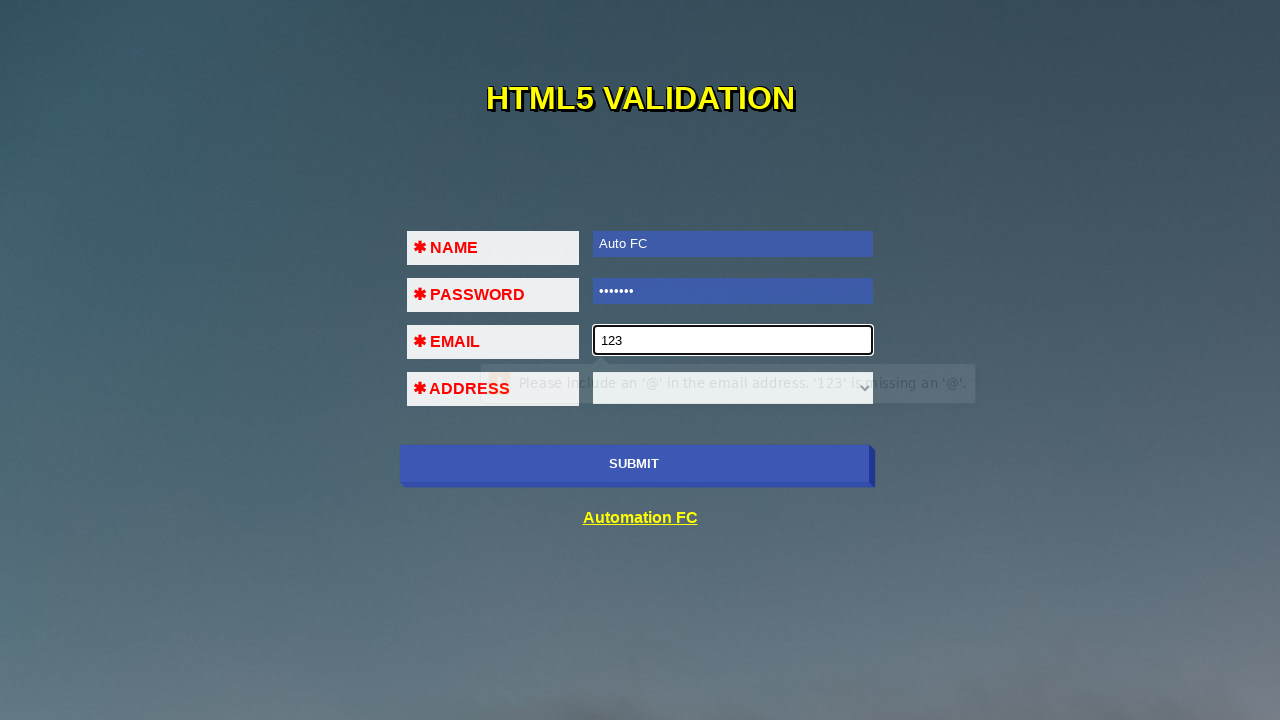

Clicked SUBMIT button with invalid email format '123' at (634, 464) on xpath=//input[@value='SUBMIT']
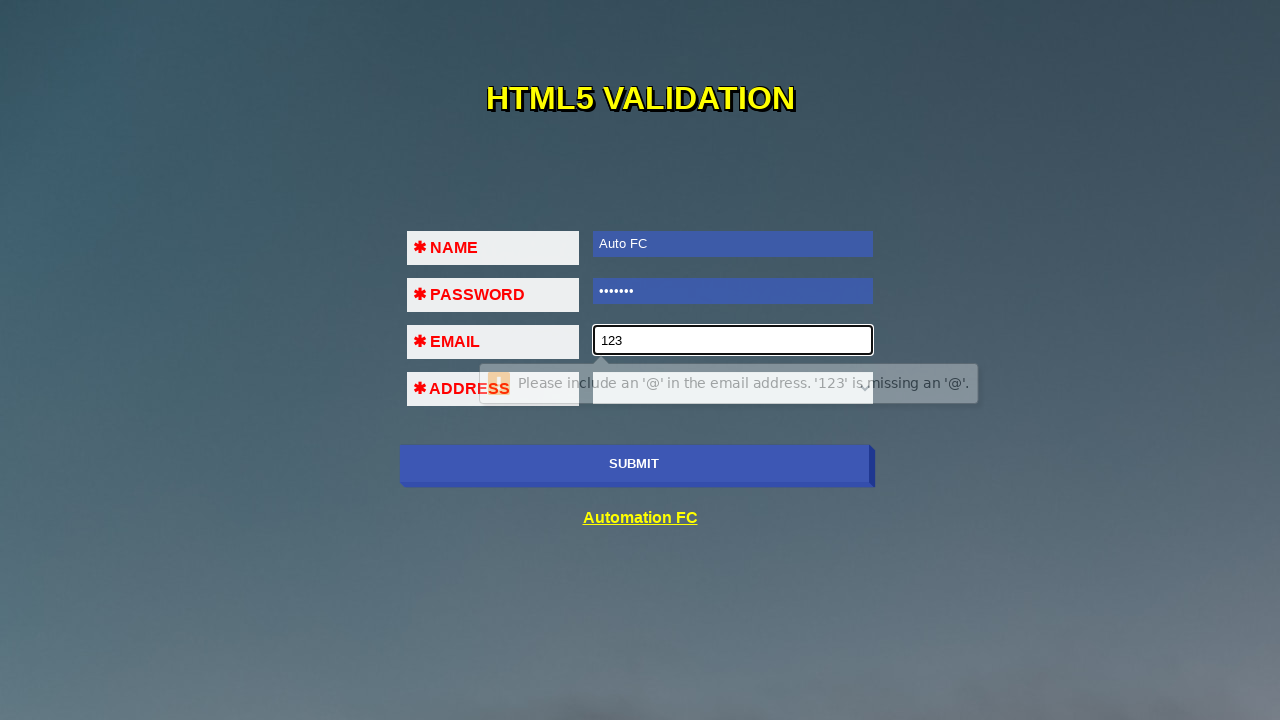

Filled email field with invalid format '123@34' (missing domain extension) on #em
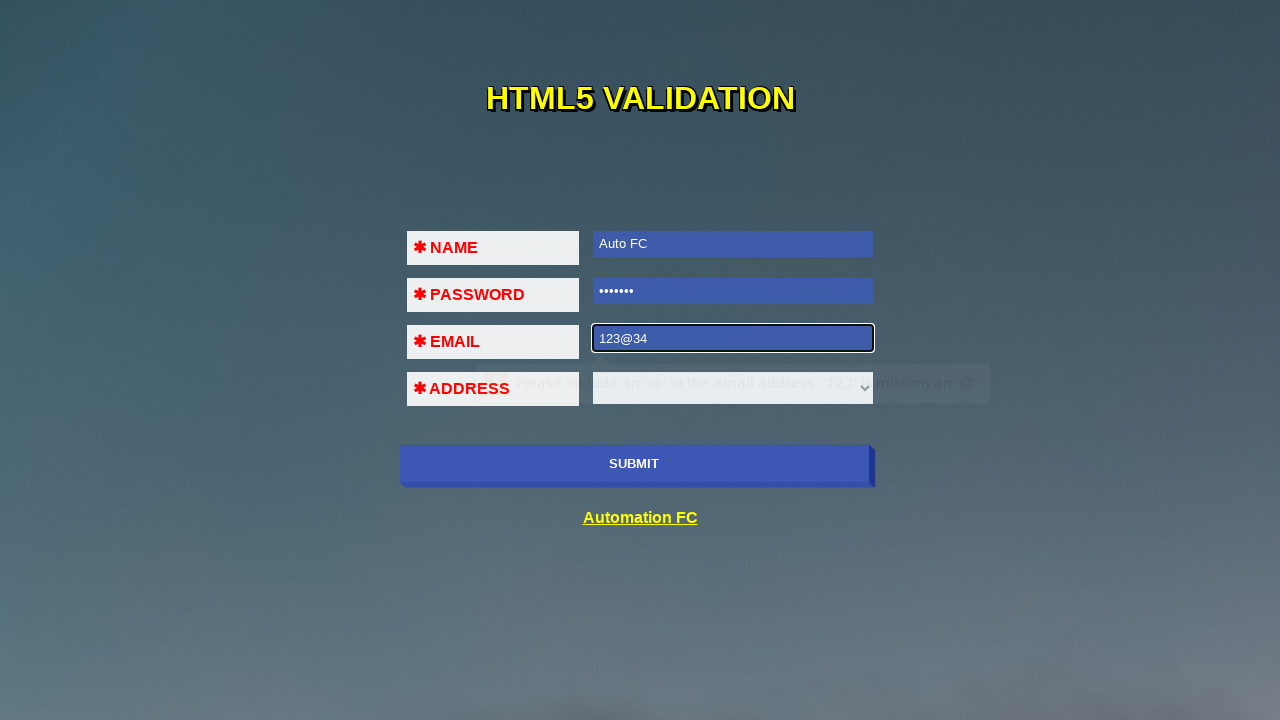

Clicked SUBMIT button with invalid email format '123@34' at (634, 464) on xpath=//input[@value='SUBMIT']
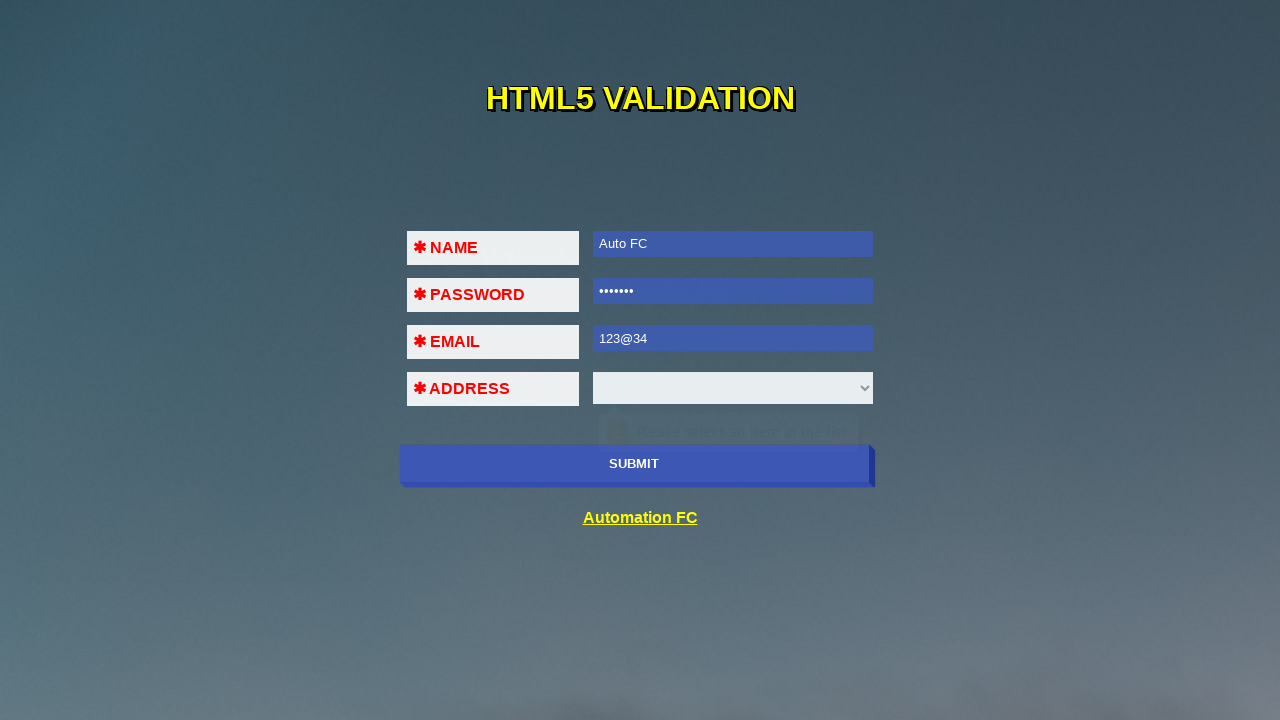

Filled email field with invalid format '123@#!&^*' (special characters) on #em
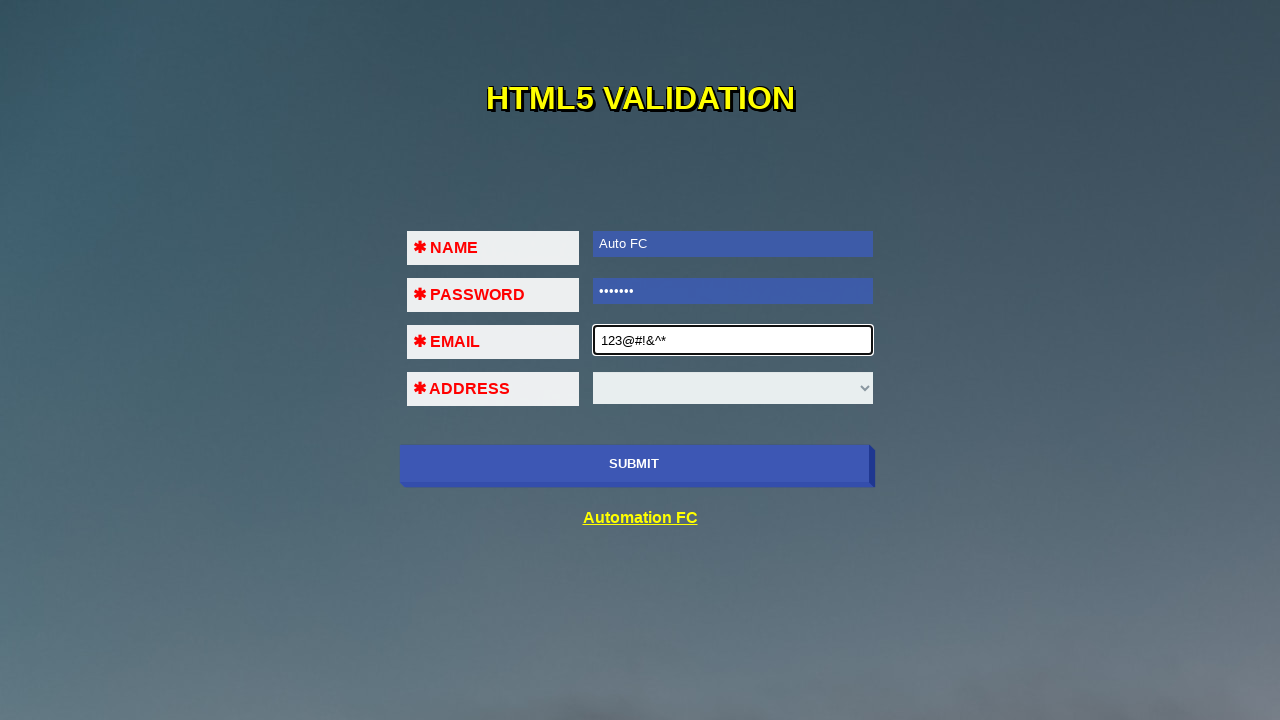

Clicked SUBMIT button with invalid email format '123@#!&^*' at (634, 464) on xpath=//input[@value='SUBMIT']
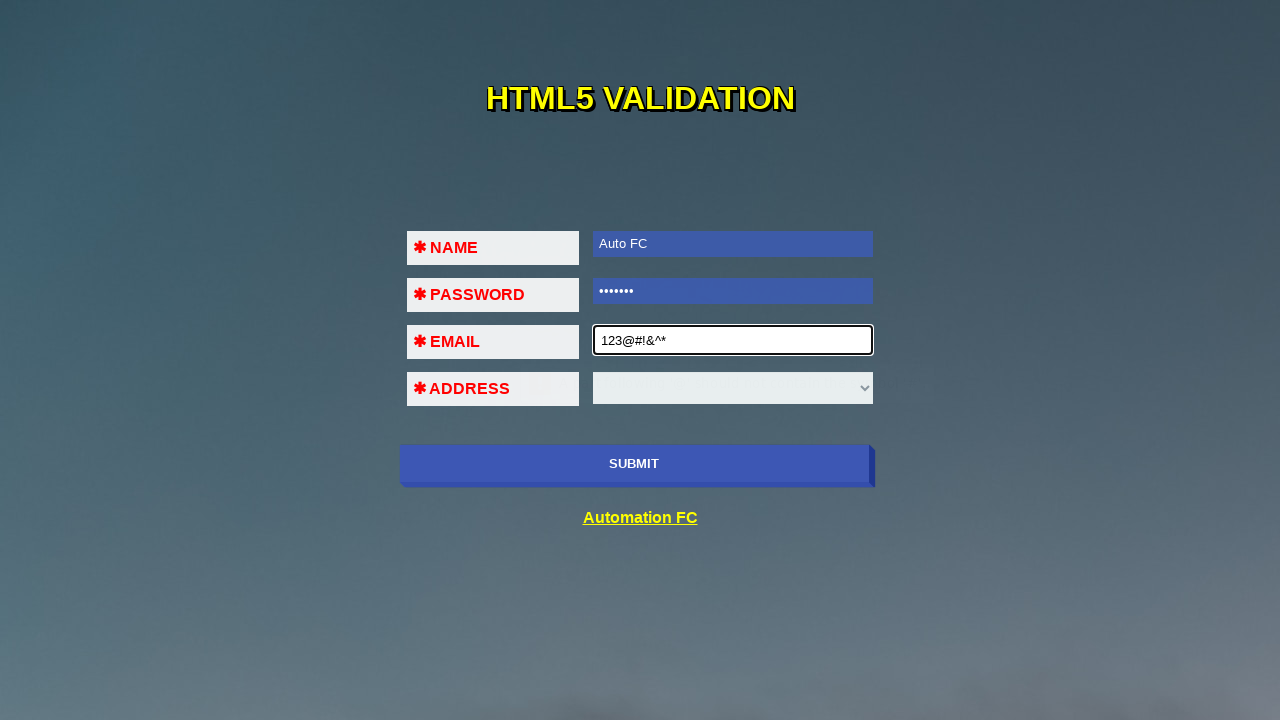

Filled email field with valid email format '123@mail.com' on #em
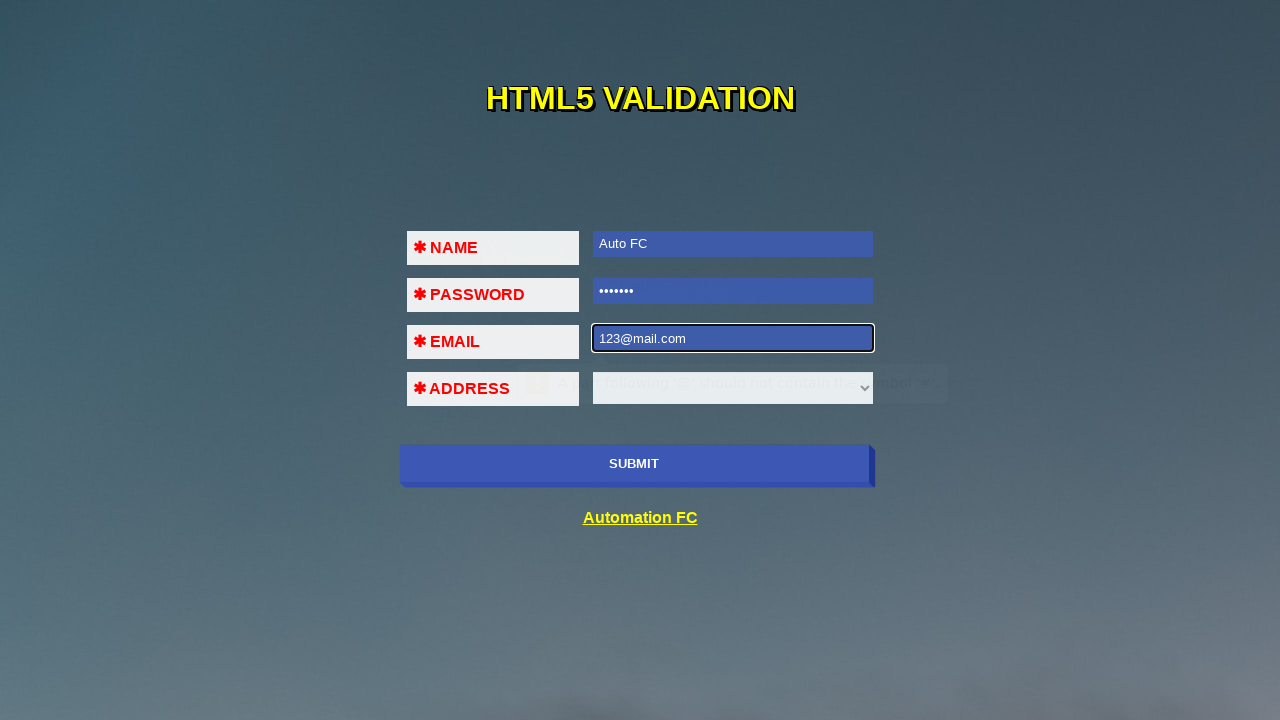

Clicked SUBMIT button with valid email format '123@mail.com' at (634, 464) on xpath=//input[@value='SUBMIT']
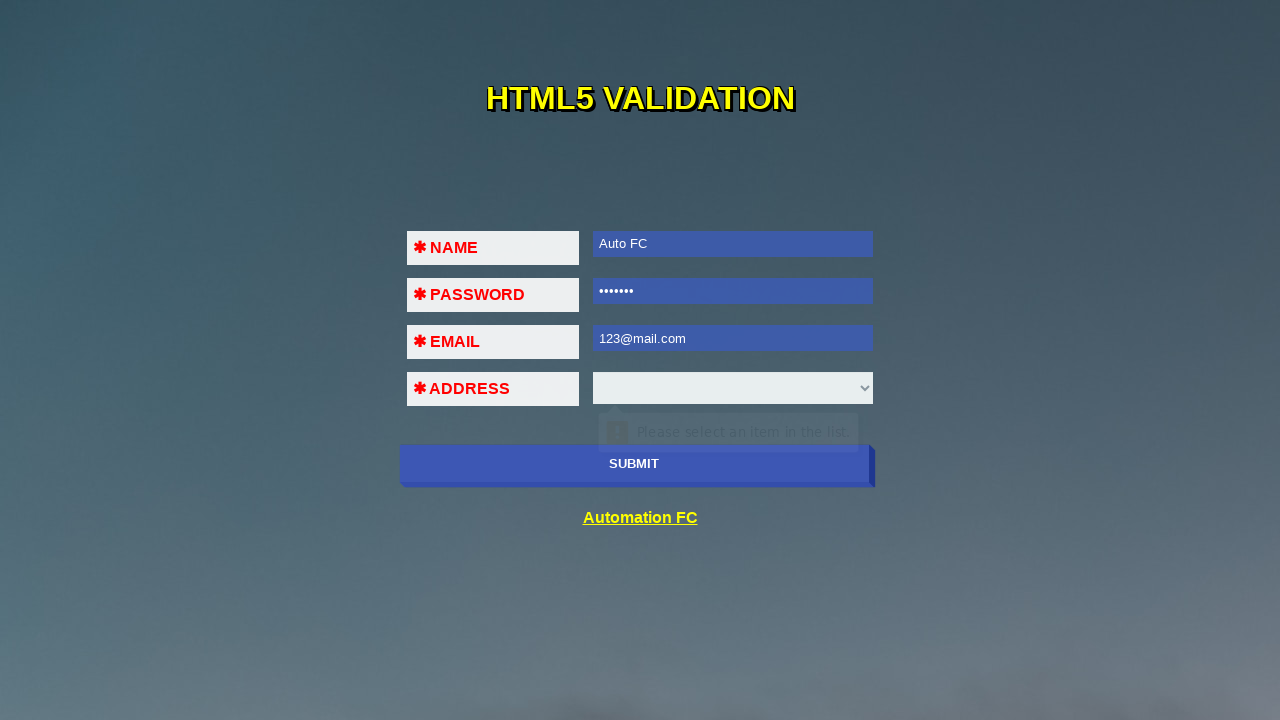

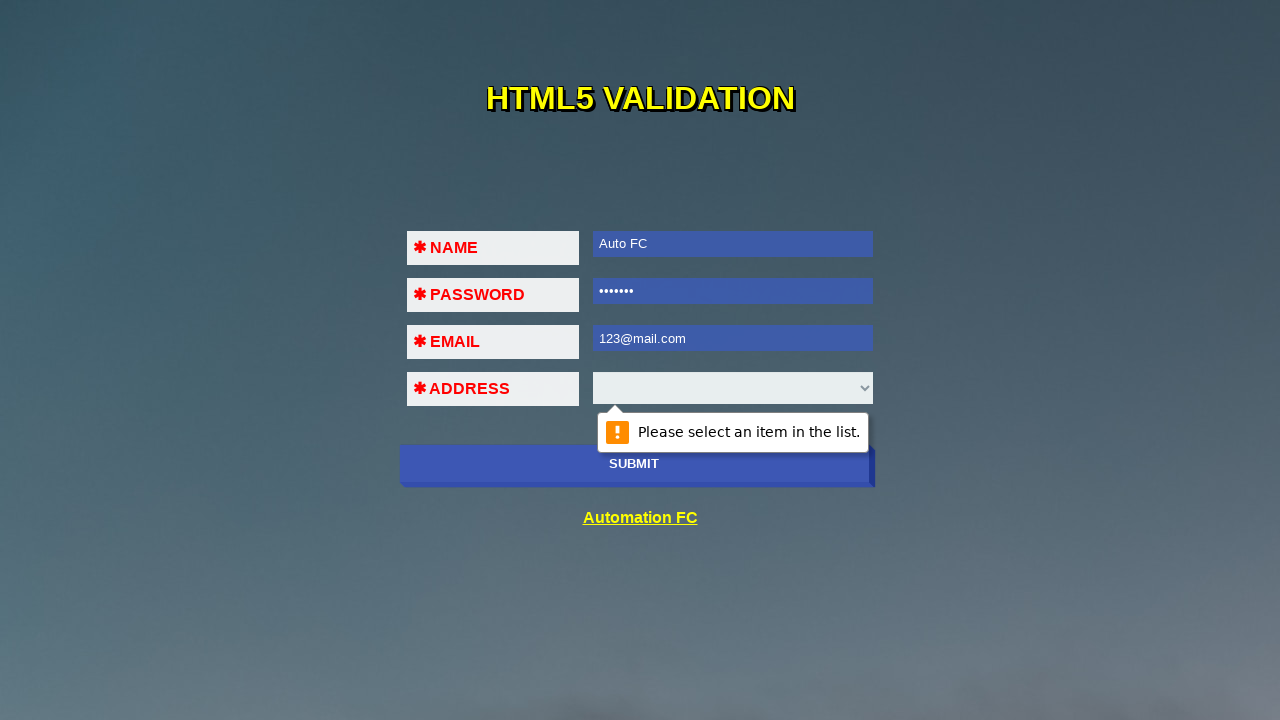